Tests drag-and-drop functionality on the jQuery UI demo page by switching to an iframe and dragging an element onto a drop target.

Starting URL: https://jqueryui.com/droppable/

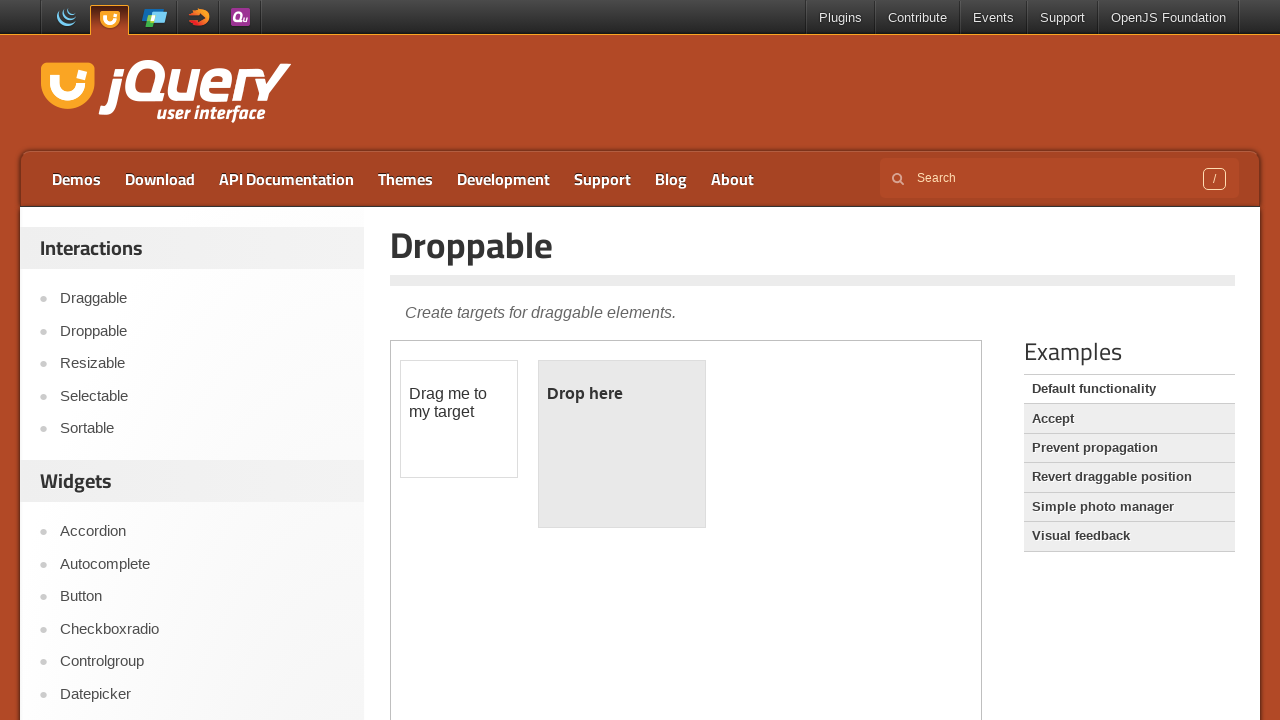

Navigated to jQuery UI droppable demo page
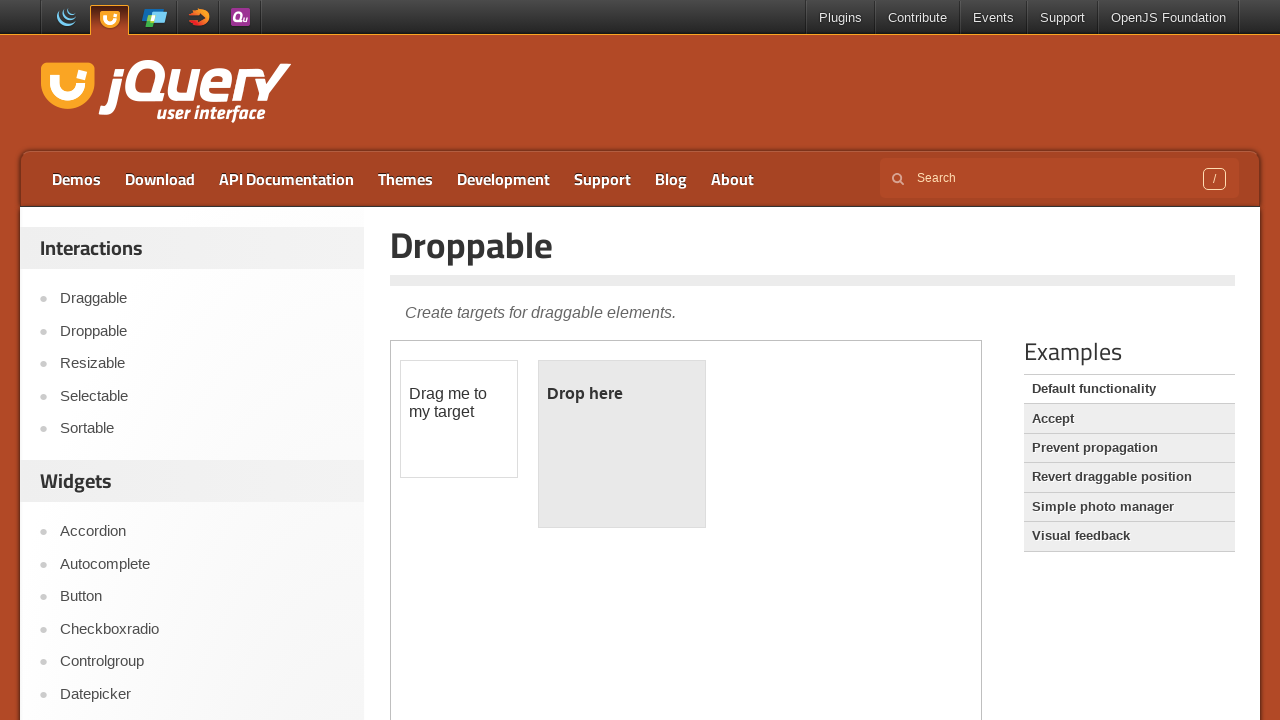

Located iframe containing drag-and-drop demo
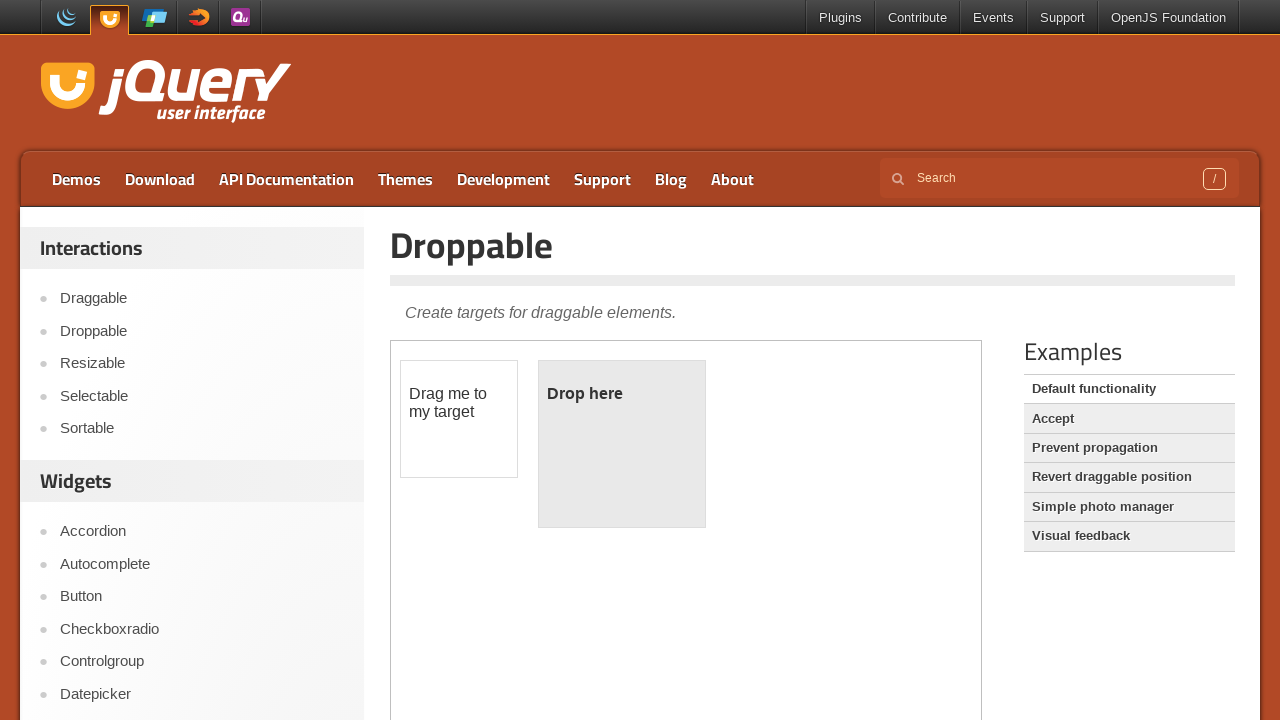

Located draggable element within iframe
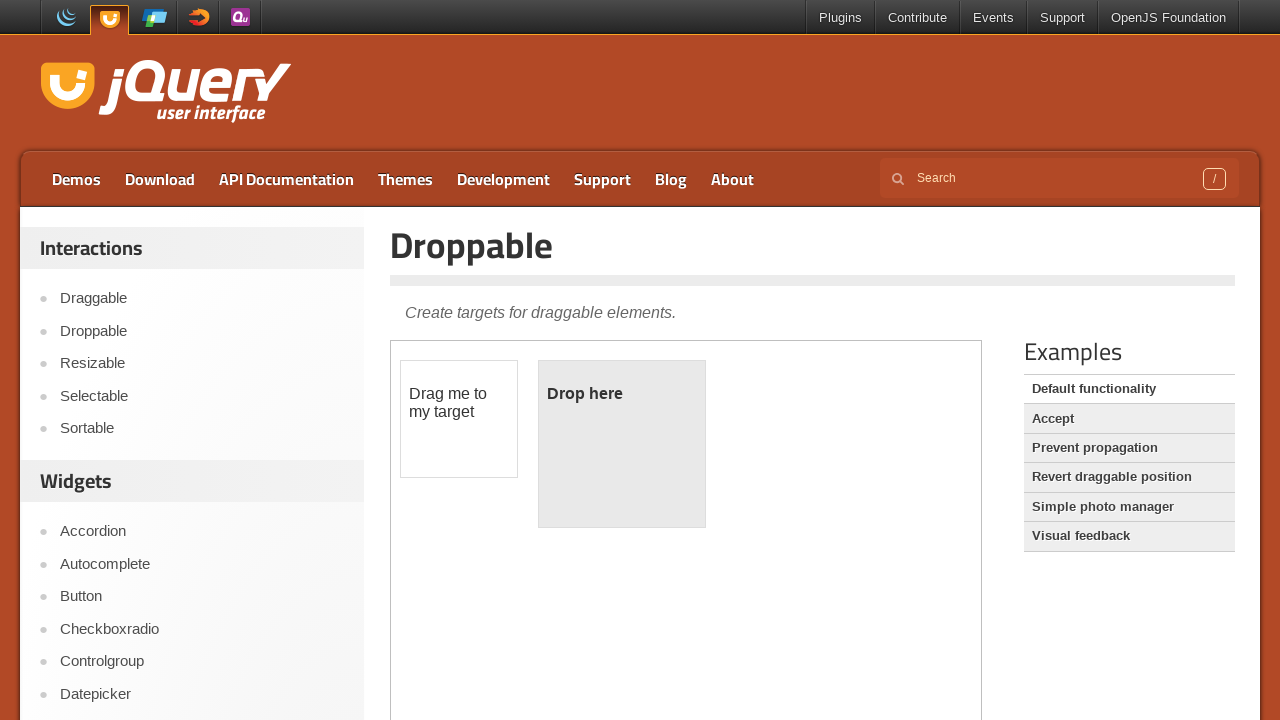

Located droppable target element within iframe
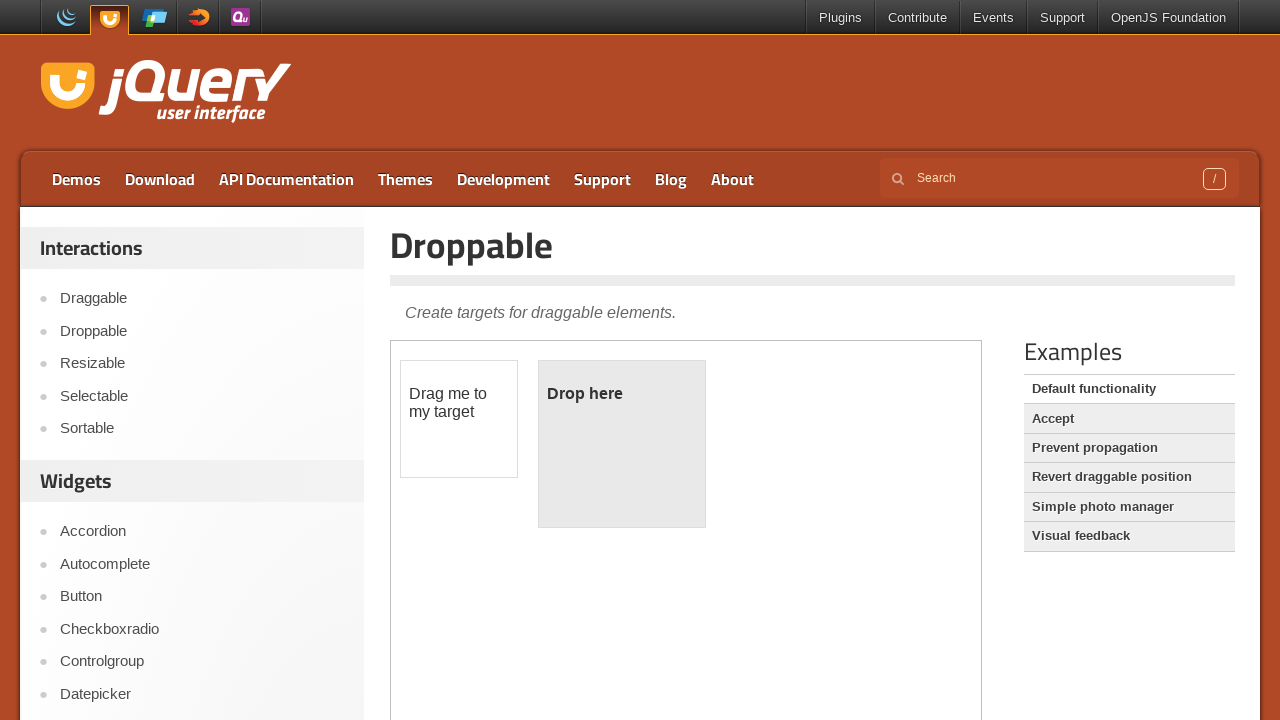

Dragged element onto drop target at (622, 444)
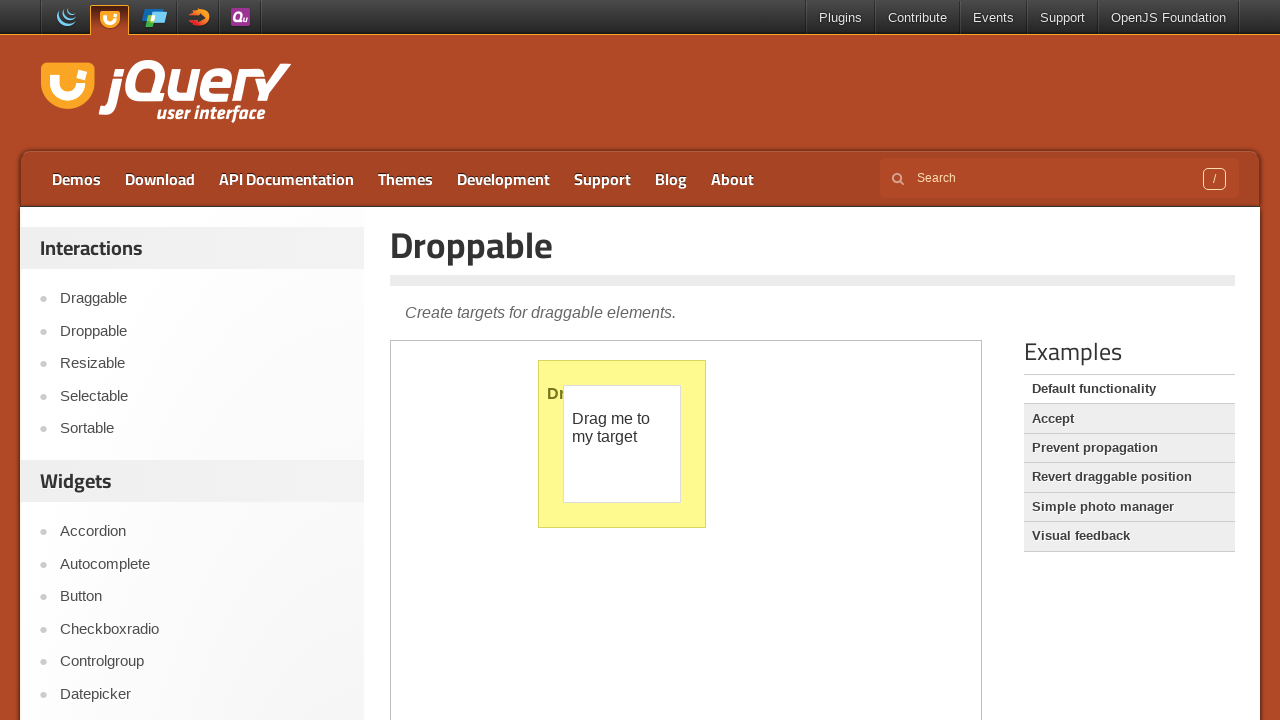

Verified drop was successful - 'Dropped!' text appeared
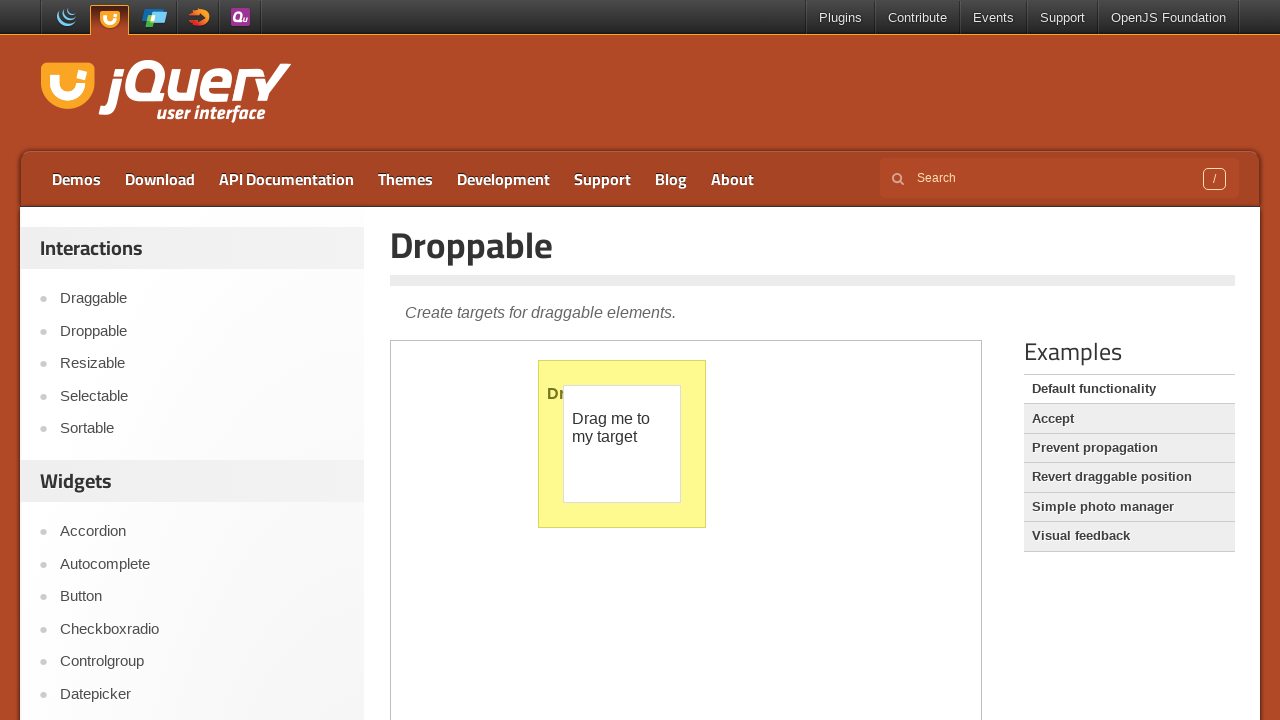

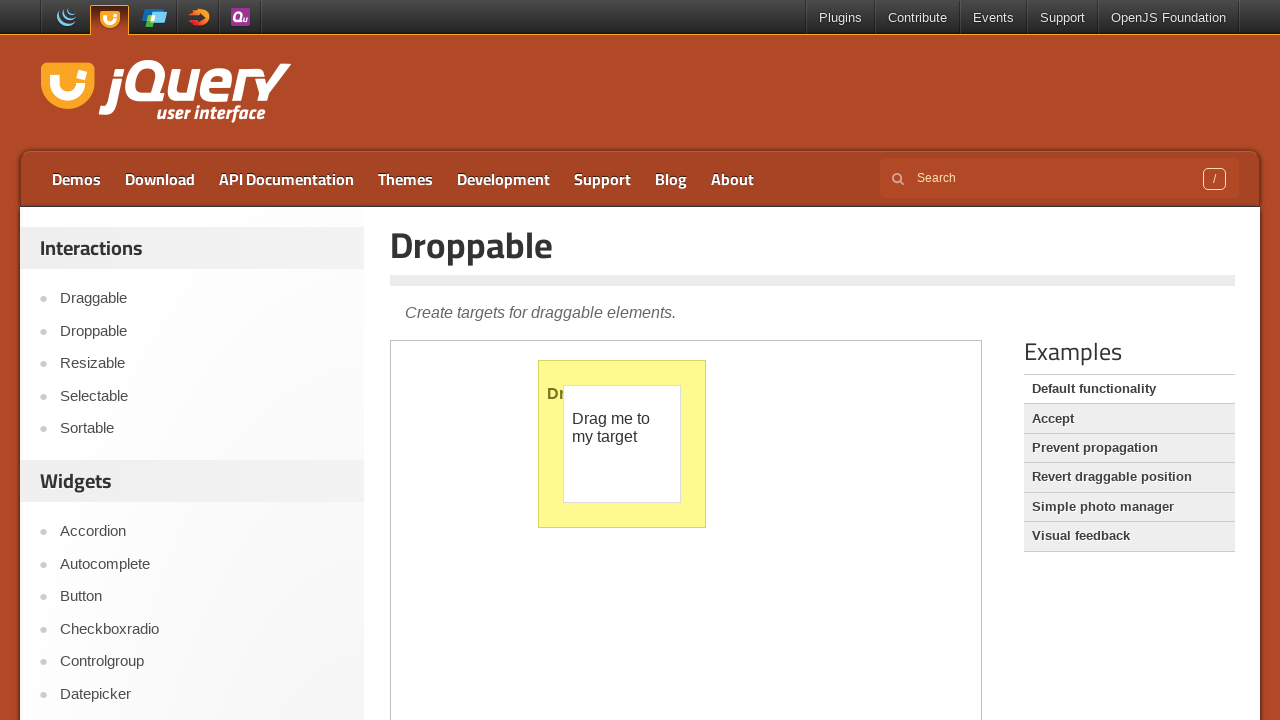